Tests adding a new todo item to a sample todo application by typing text and pressing Enter, then verifying the item appears in the list.

Starting URL: https://lambdatest.github.io/sample-todo-app/

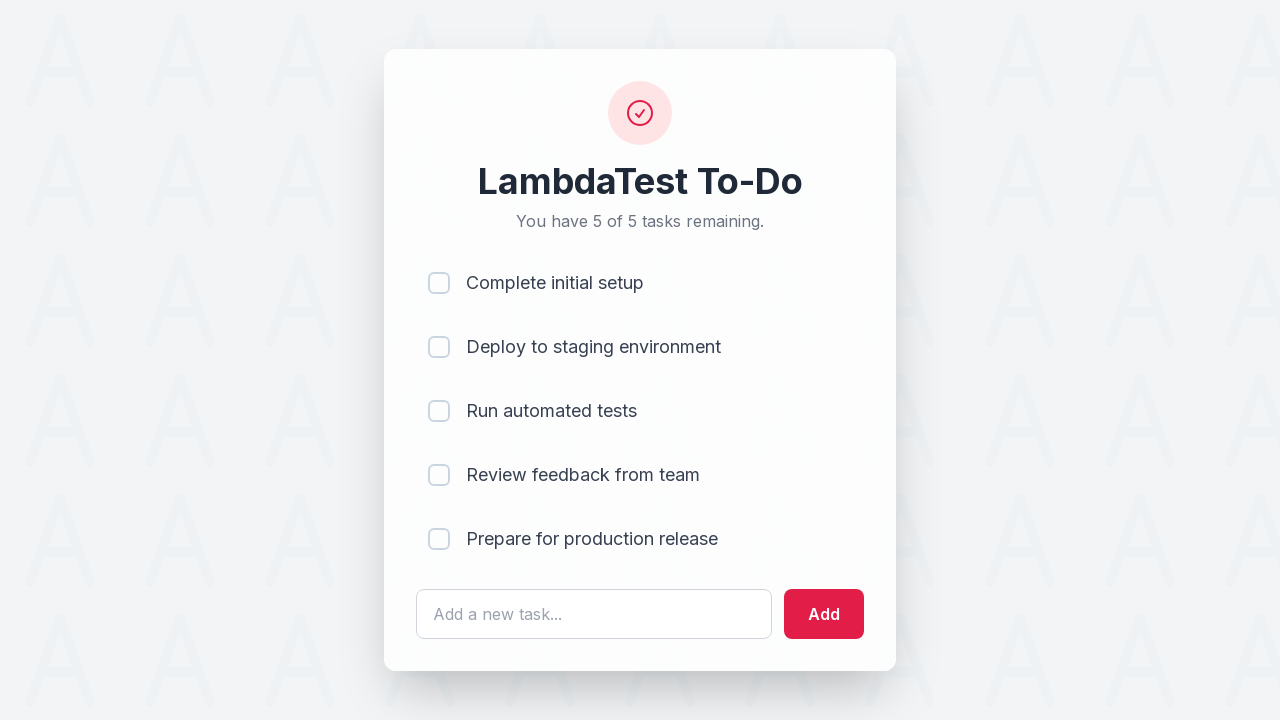

Filled todo input field with 'Learn Selenium' on #sampletodotext
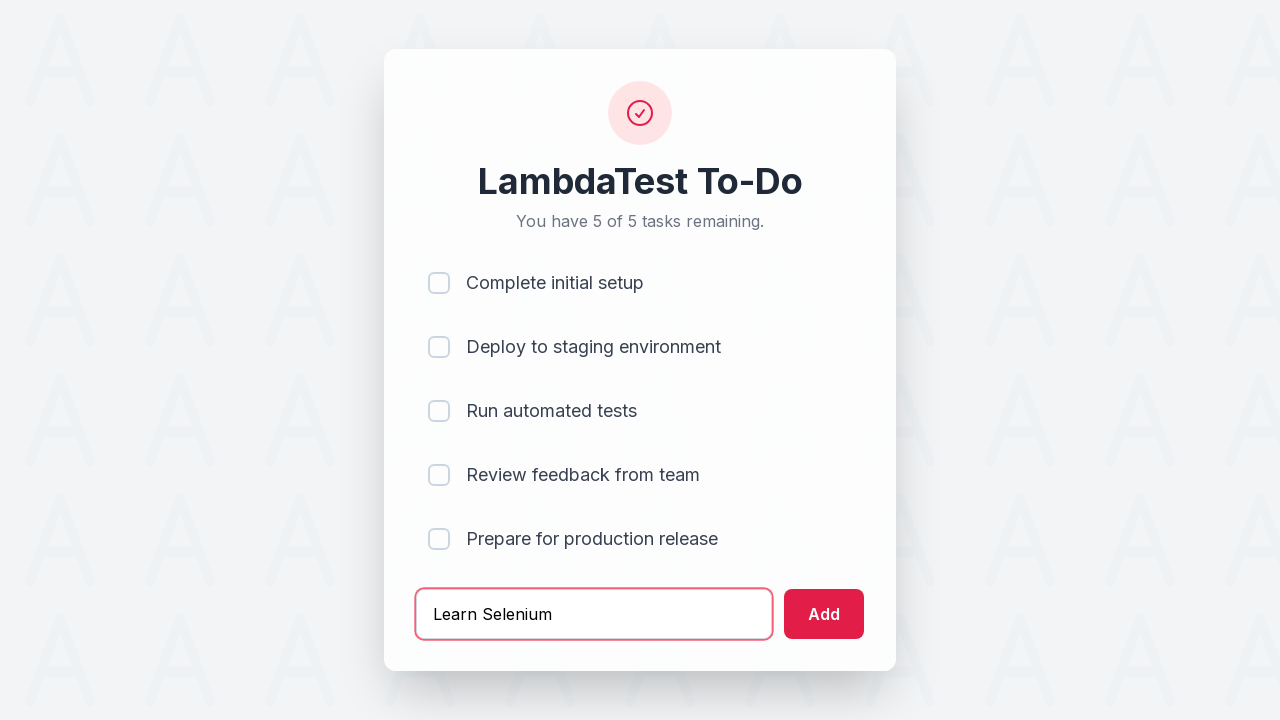

Pressed Enter to add the new todo item on #sampletodotext
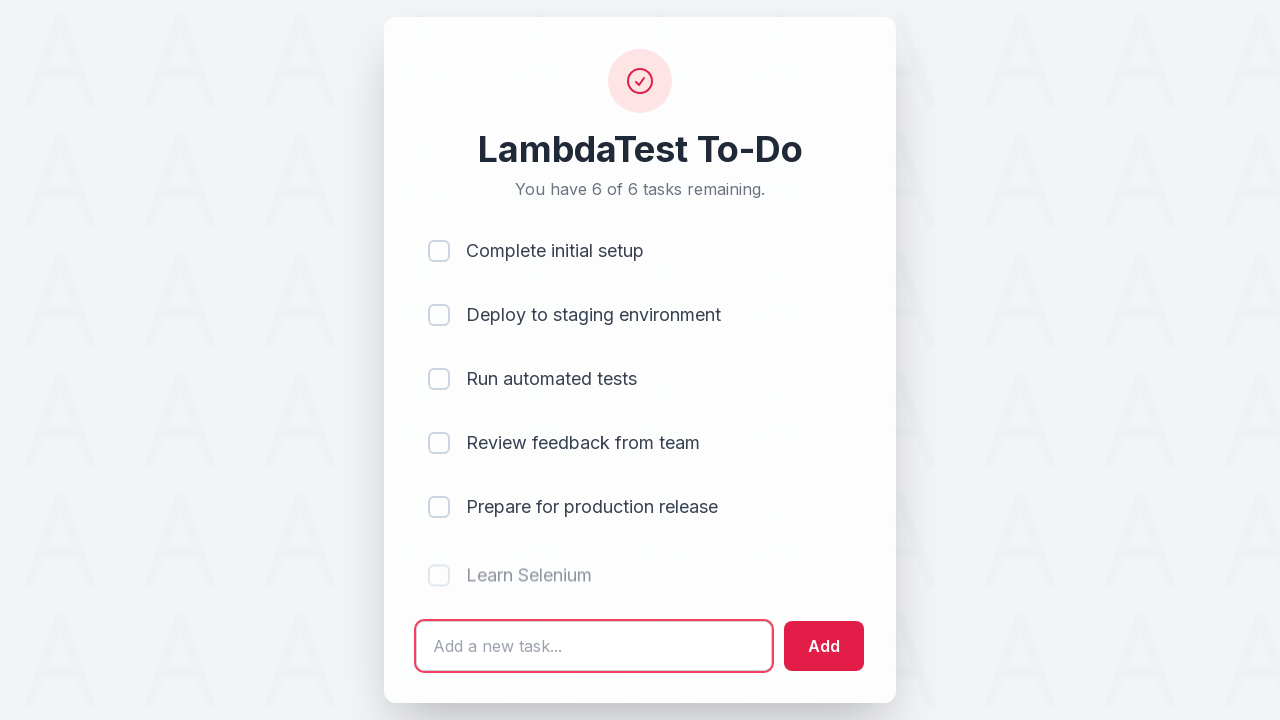

Verified new todo item appeared in the list
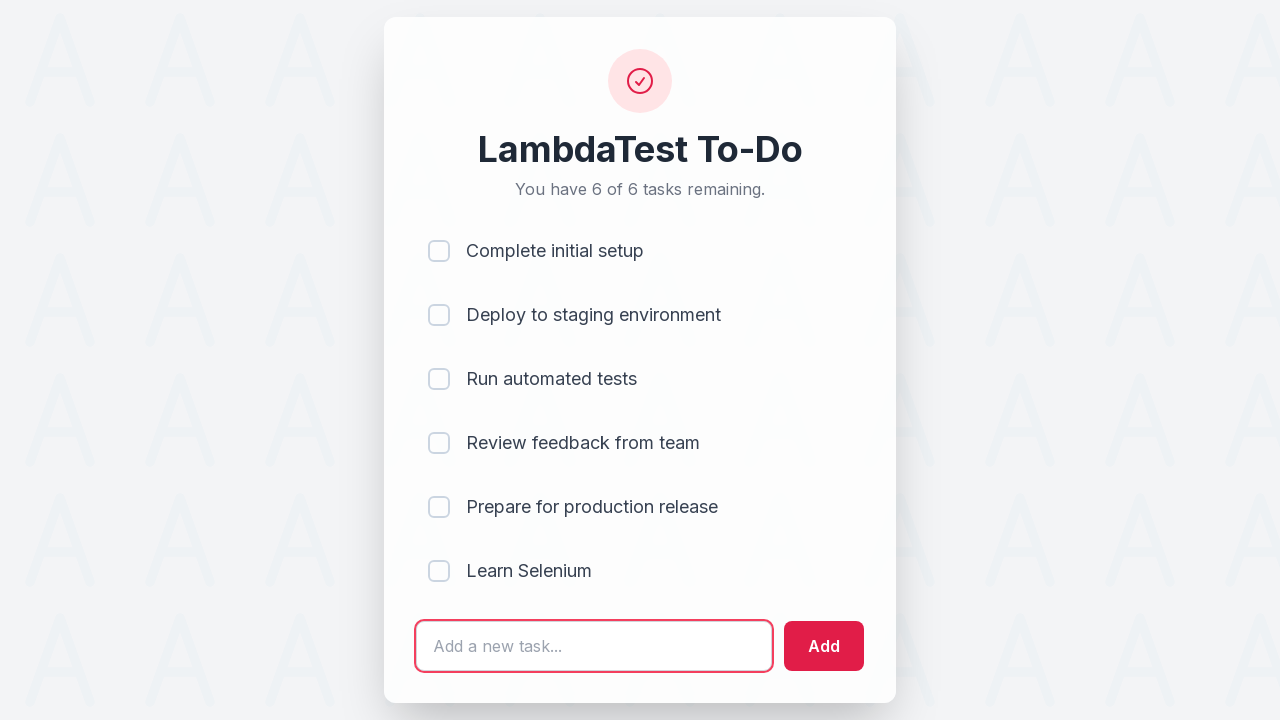

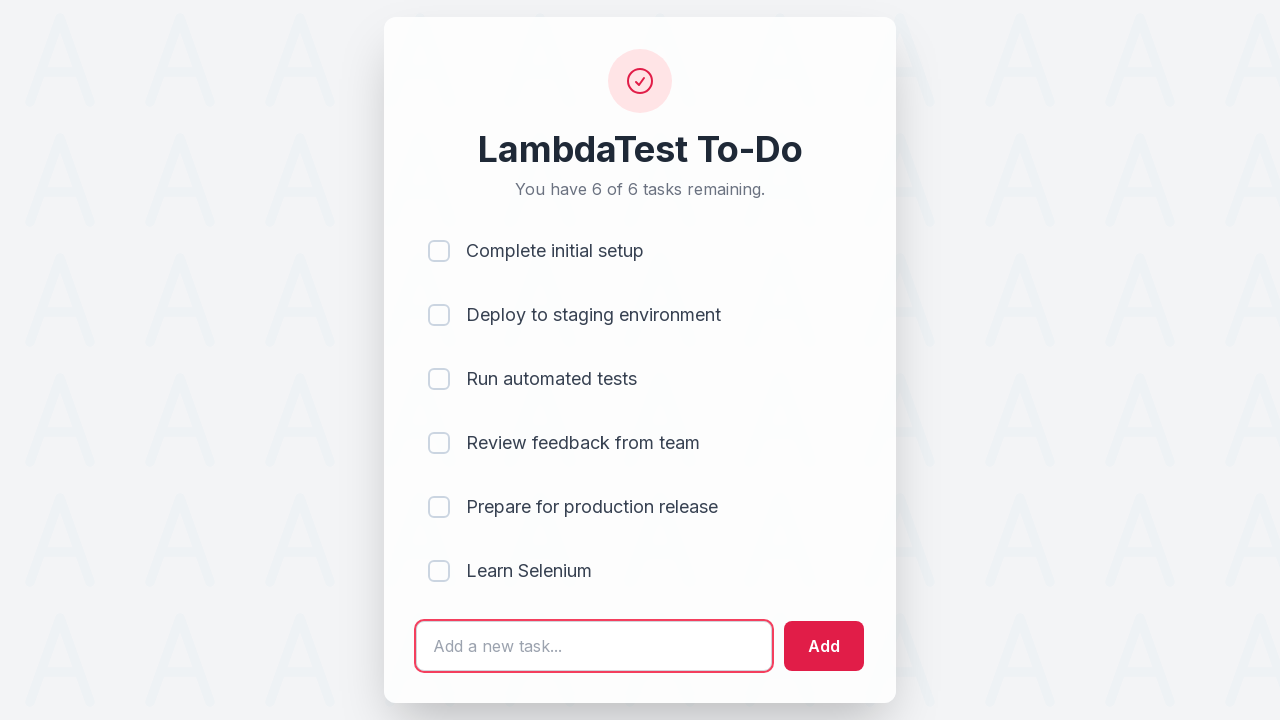